Tests alert handling functionality by clicking a button to trigger an alert, accepting it, and verifying the result text on the page

Starting URL: https://testuserautomation.github.io/Alerts/

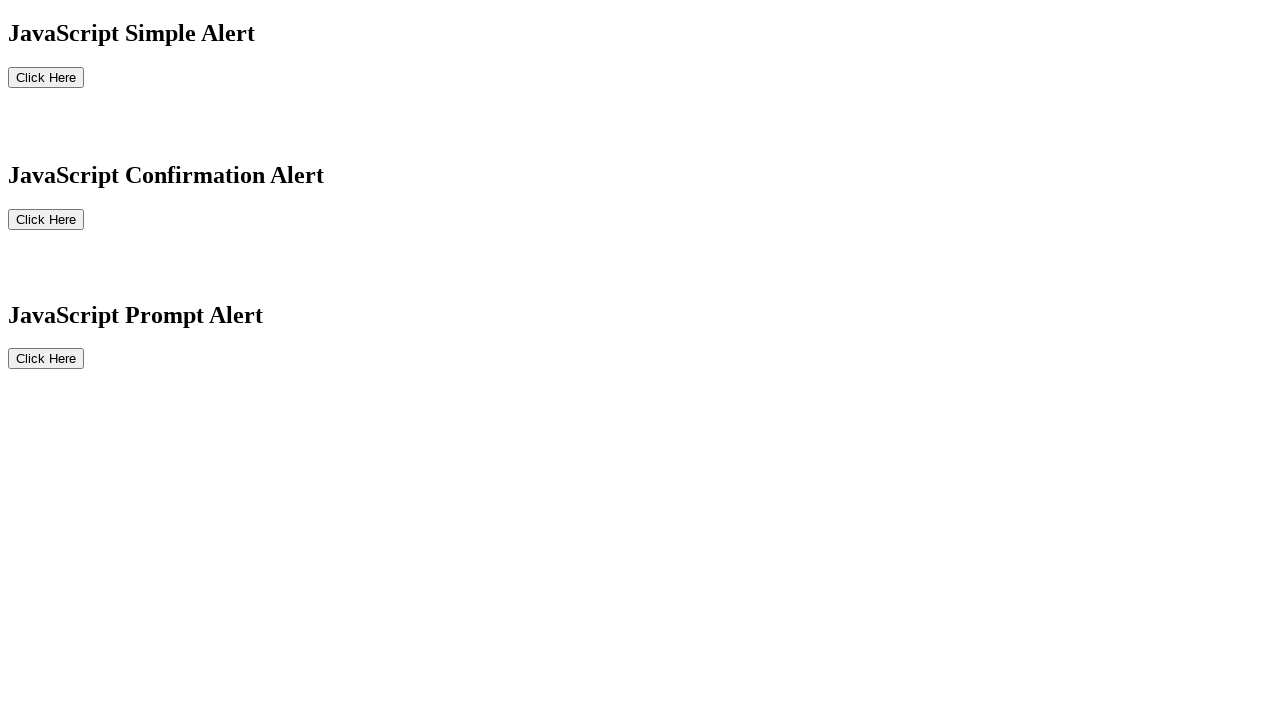

Clicked button to trigger alert at (46, 219) on xpath=//button[2]
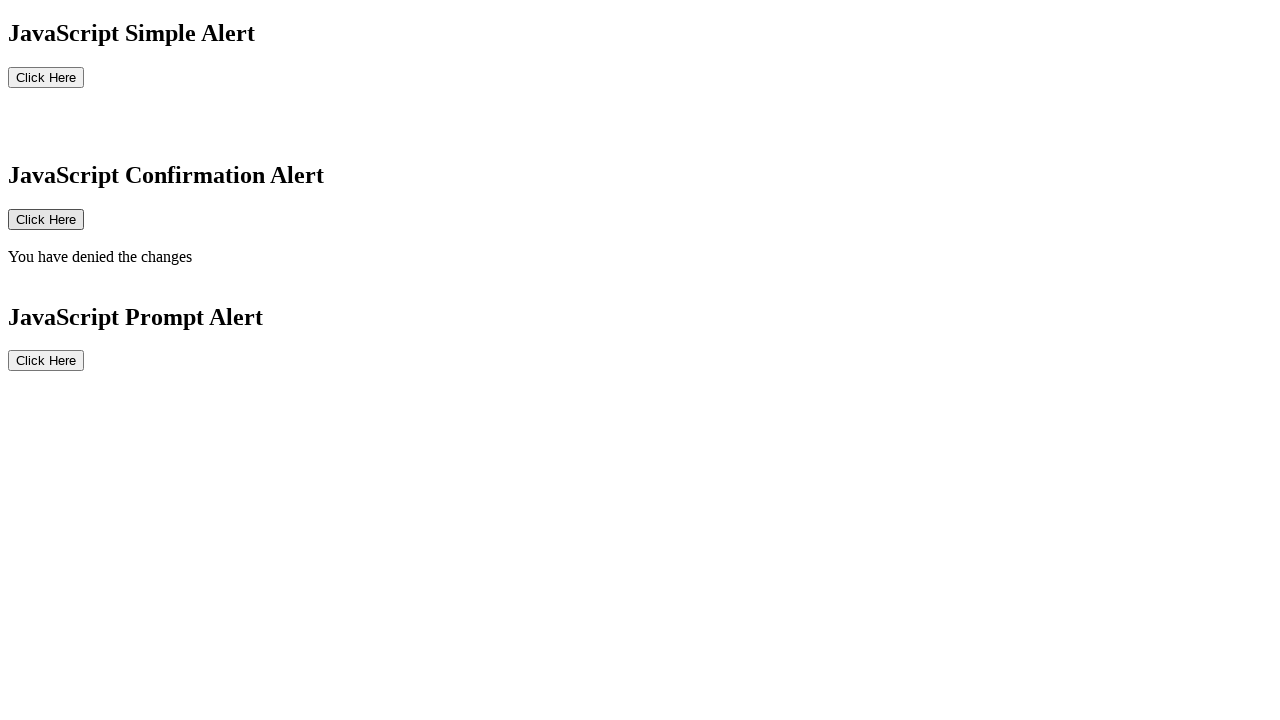

Set up dialog handler to accept alert
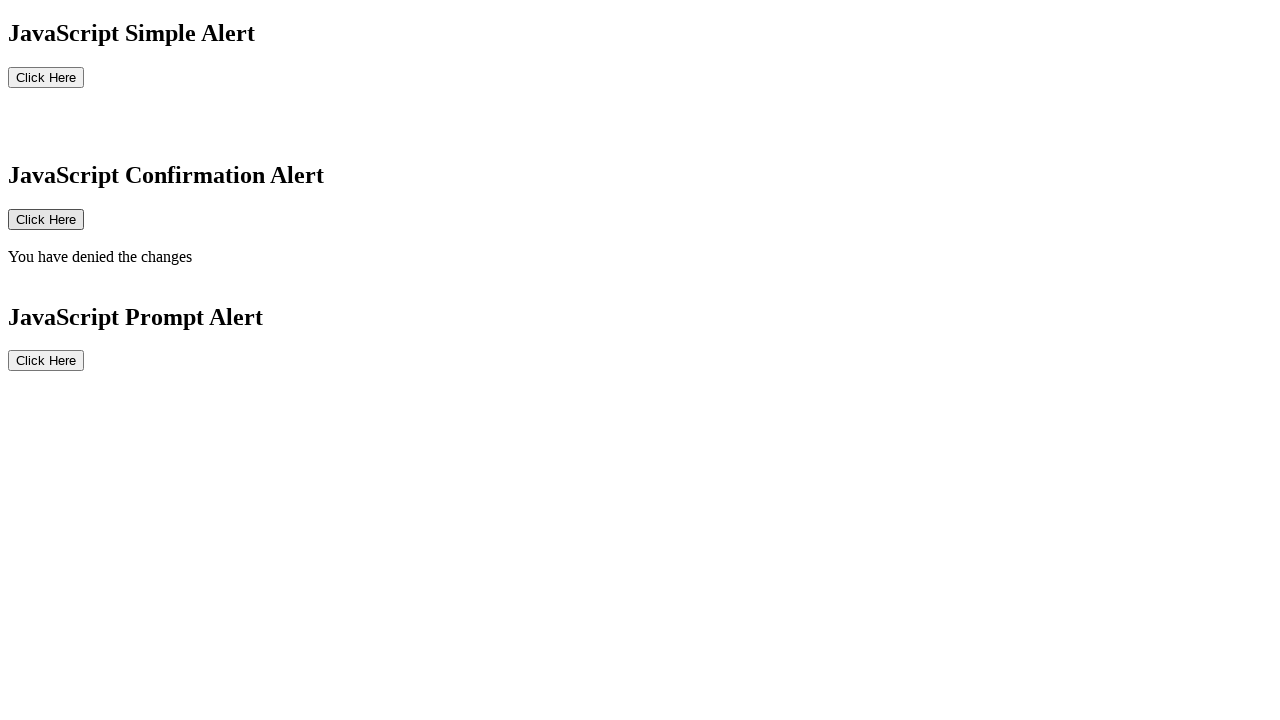

Alert was accepted and result text appeared
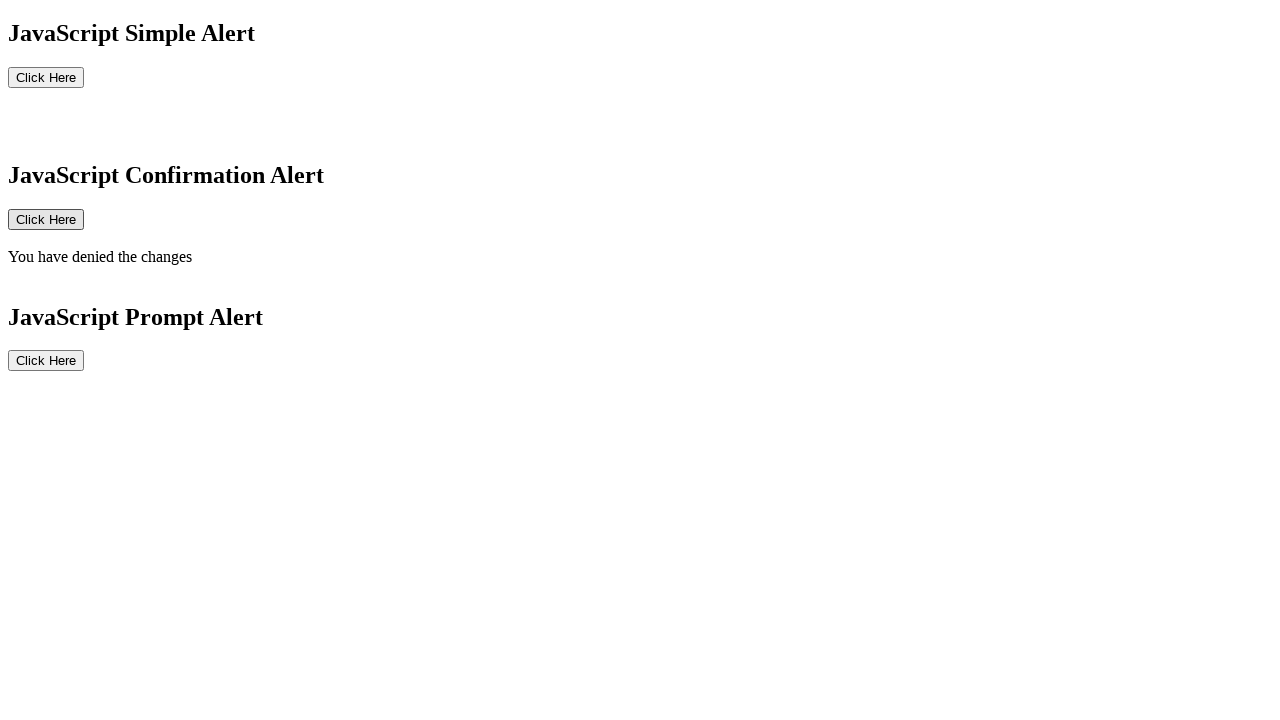

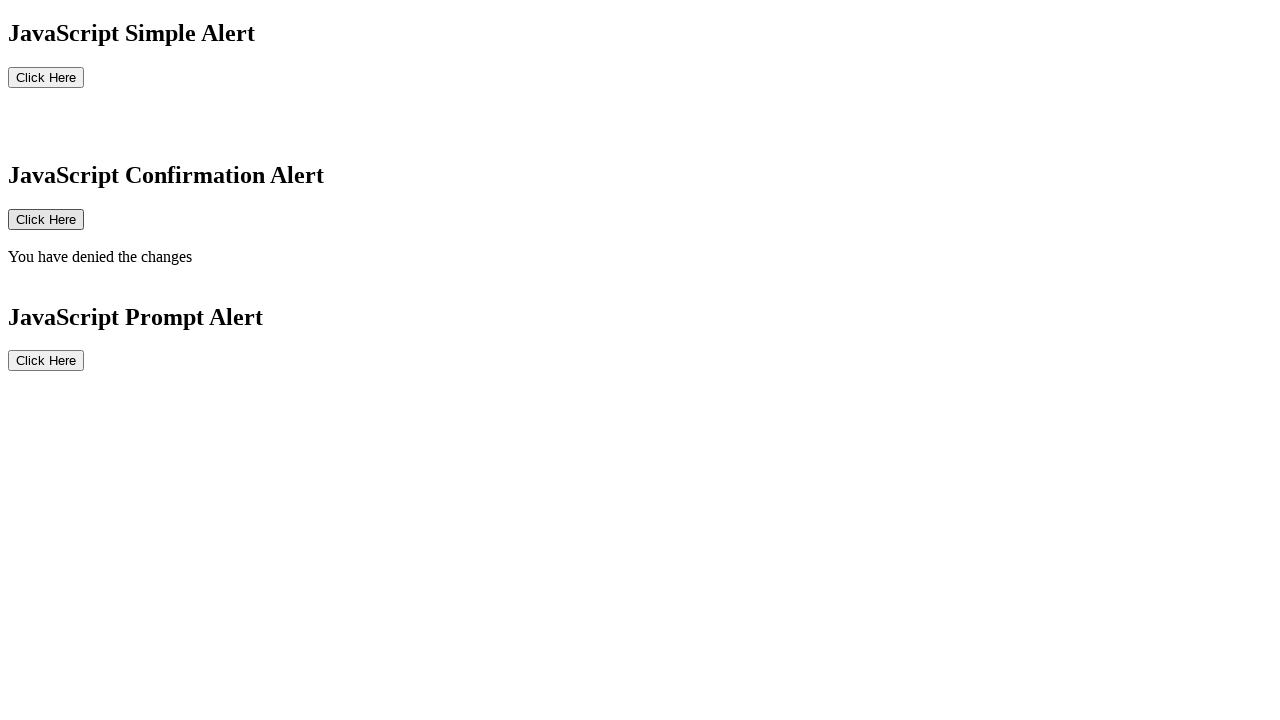